Tests dropdown listbox functionality by navigating to sample forms page, interacting with a dropdown element, and selecting options by index and visible text

Starting URL: https://www.mycontactform.com/

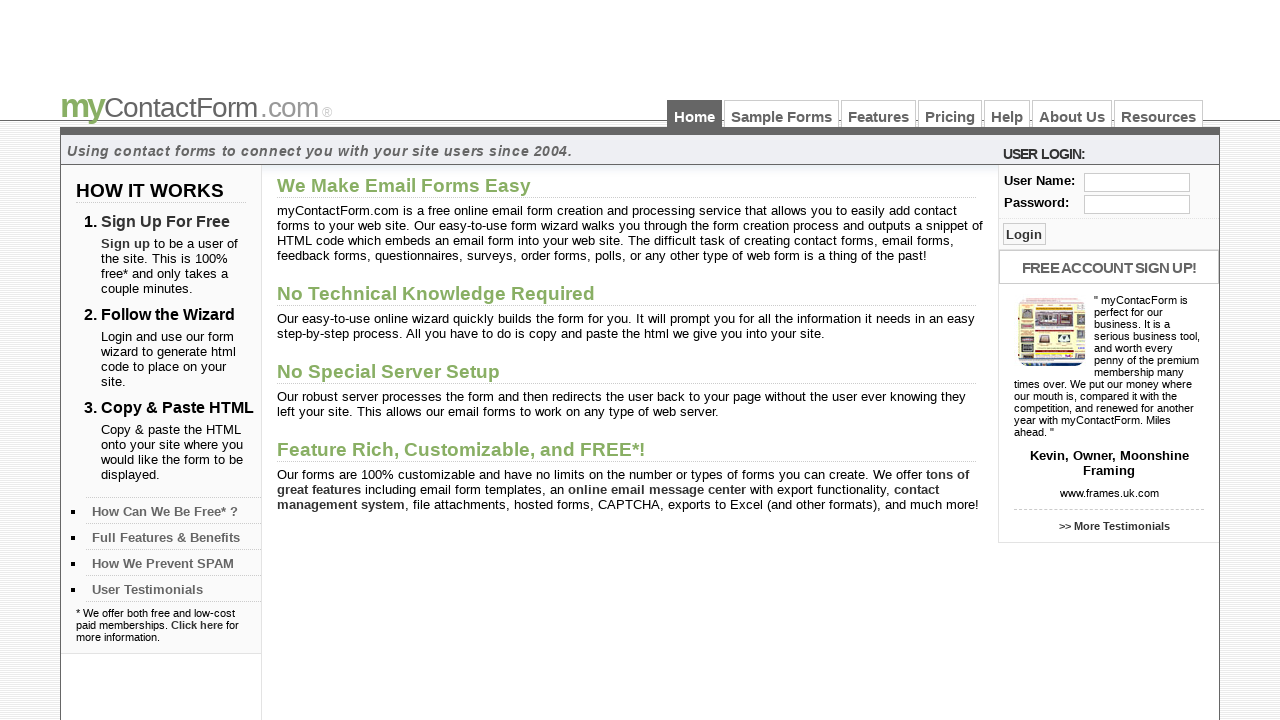

Clicked on Sample Forms link at (782, 114) on text=Sample Forms
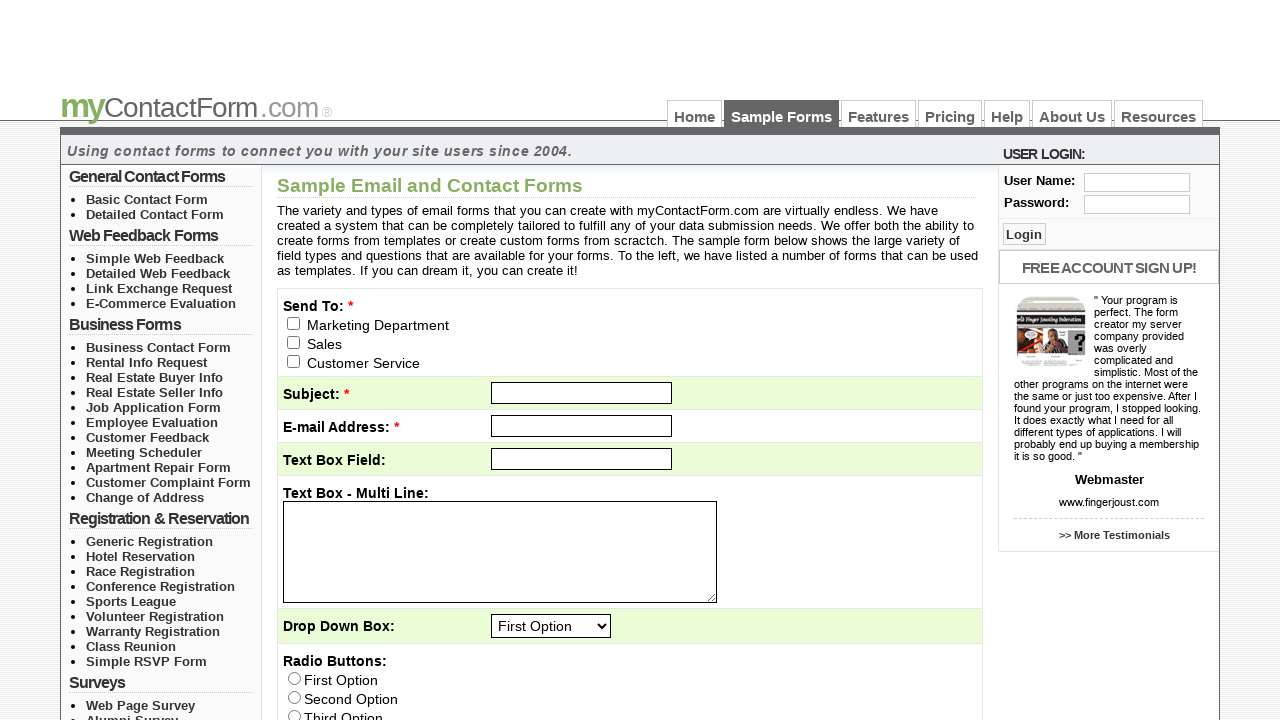

Dropdown element #q3 became visible
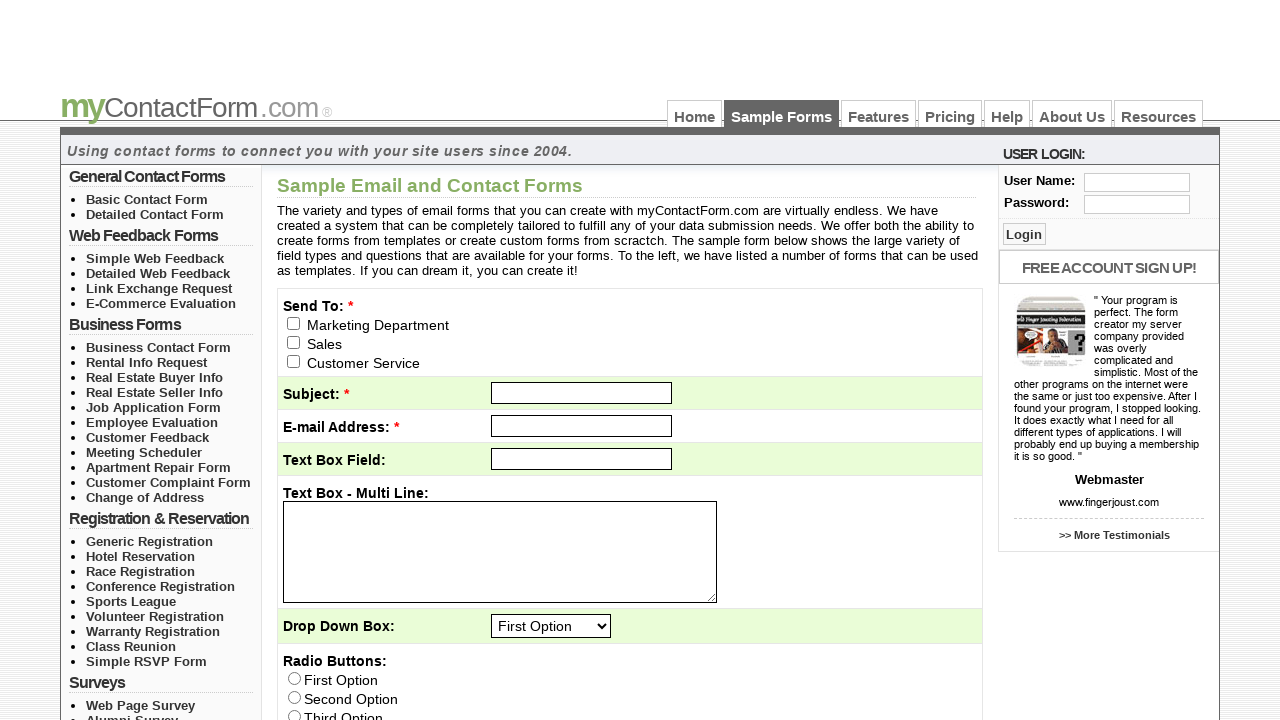

Clicked on dropdown #q3 to open it at (551, 626) on #q3
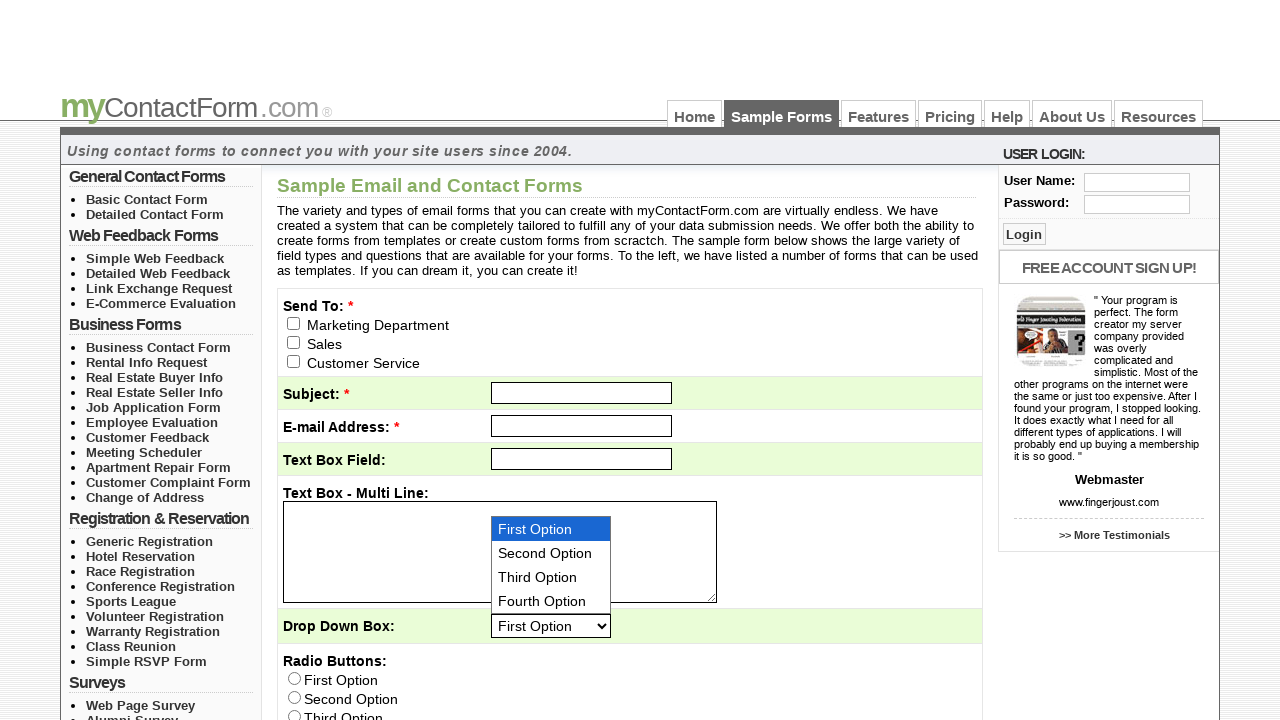

Selected dropdown option at index 1 (2nd item) on #q3
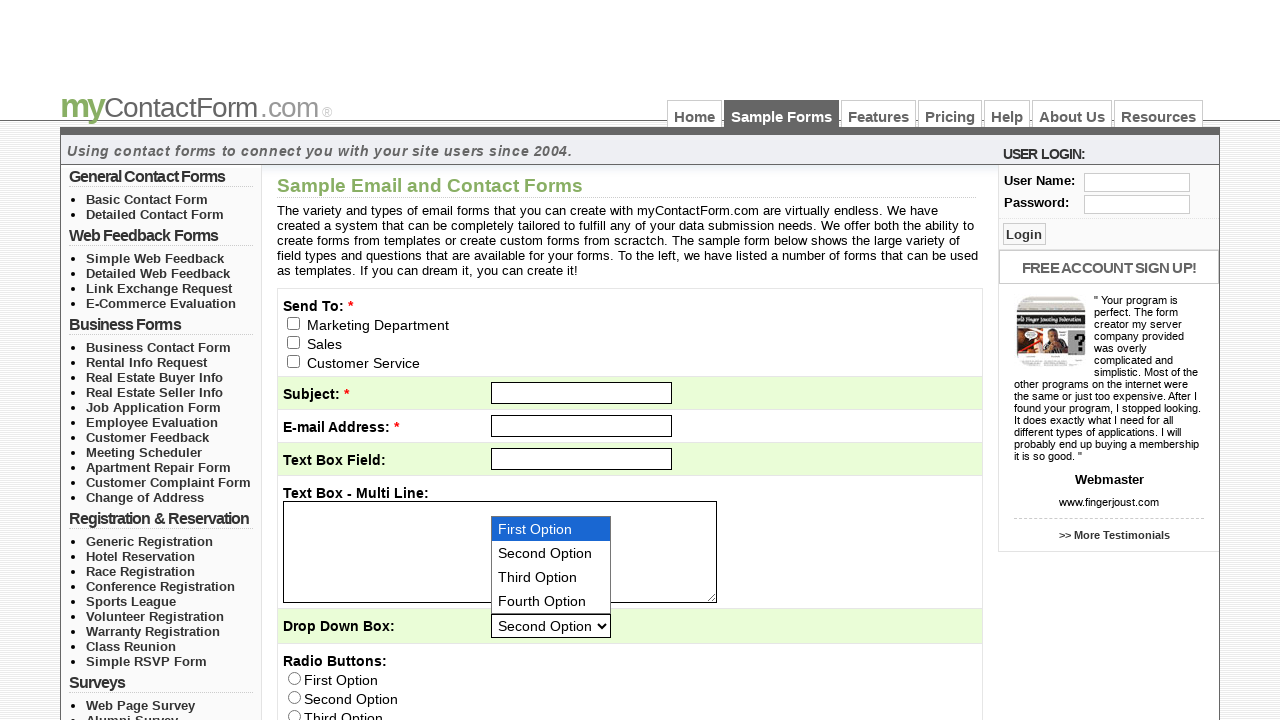

Selected dropdown option at index 0 (1st item) on #q3
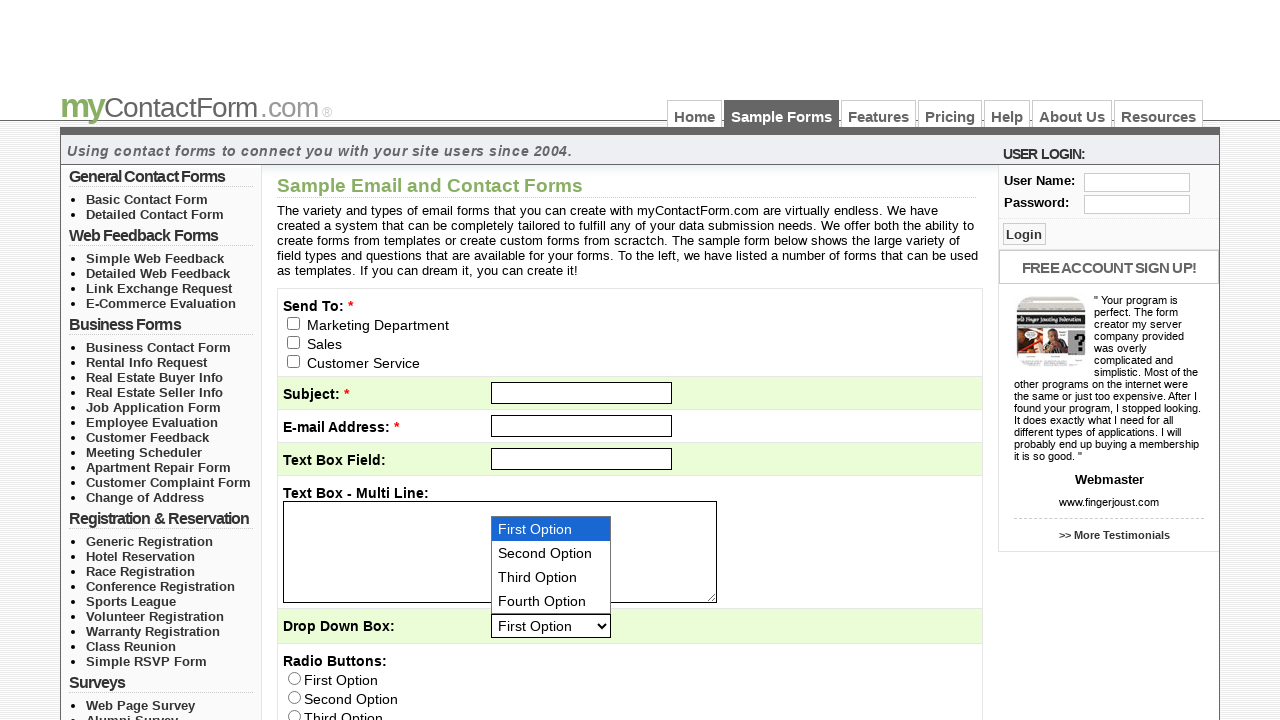

Selected dropdown option by visible text 'Fourth Option' on #q3
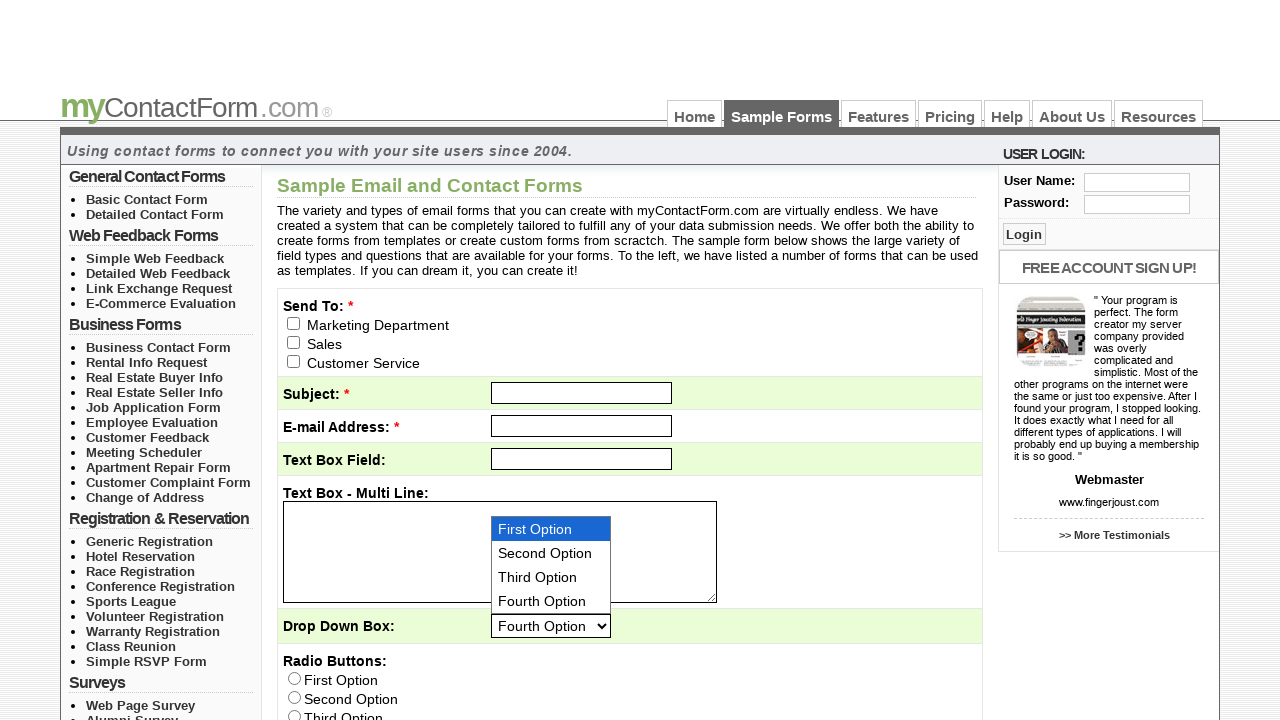

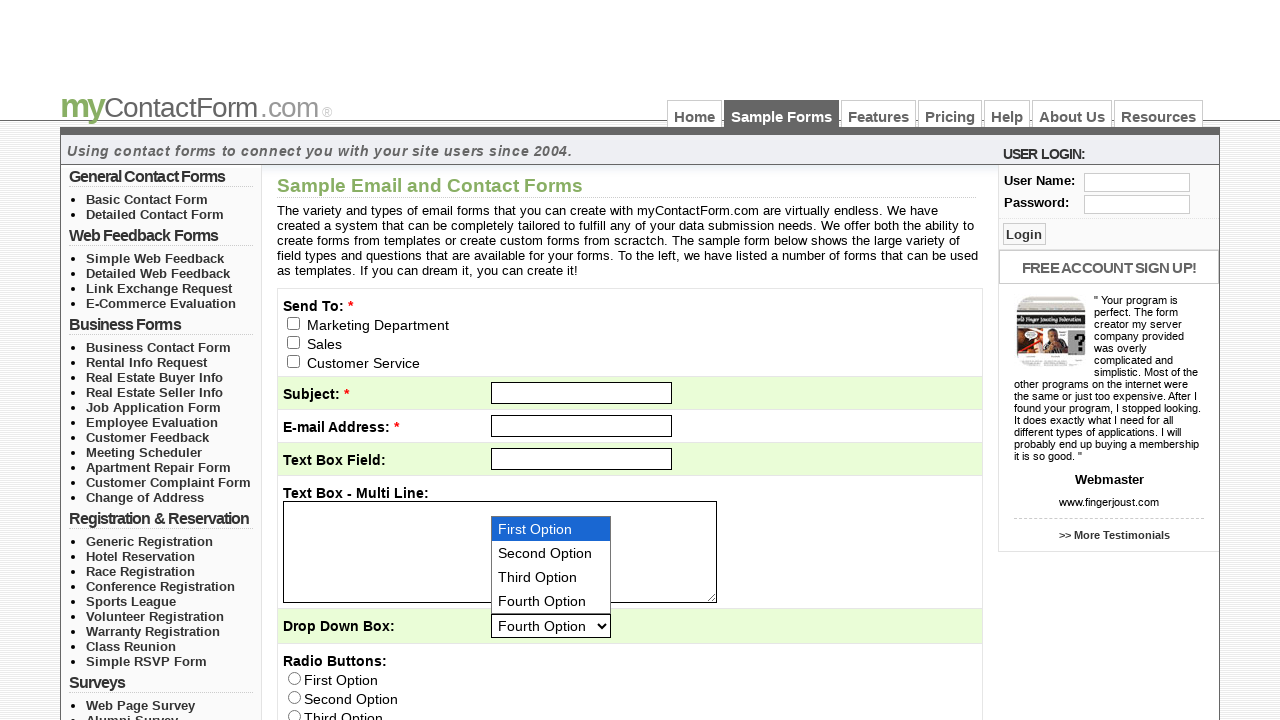